Navigates to Argos Nike search results and clicks on the "Nike Lean Armbands" product

Starting URL: https://www.argos.co.uk/search/nike/?clickOrigin=searchbar:home:term:nike

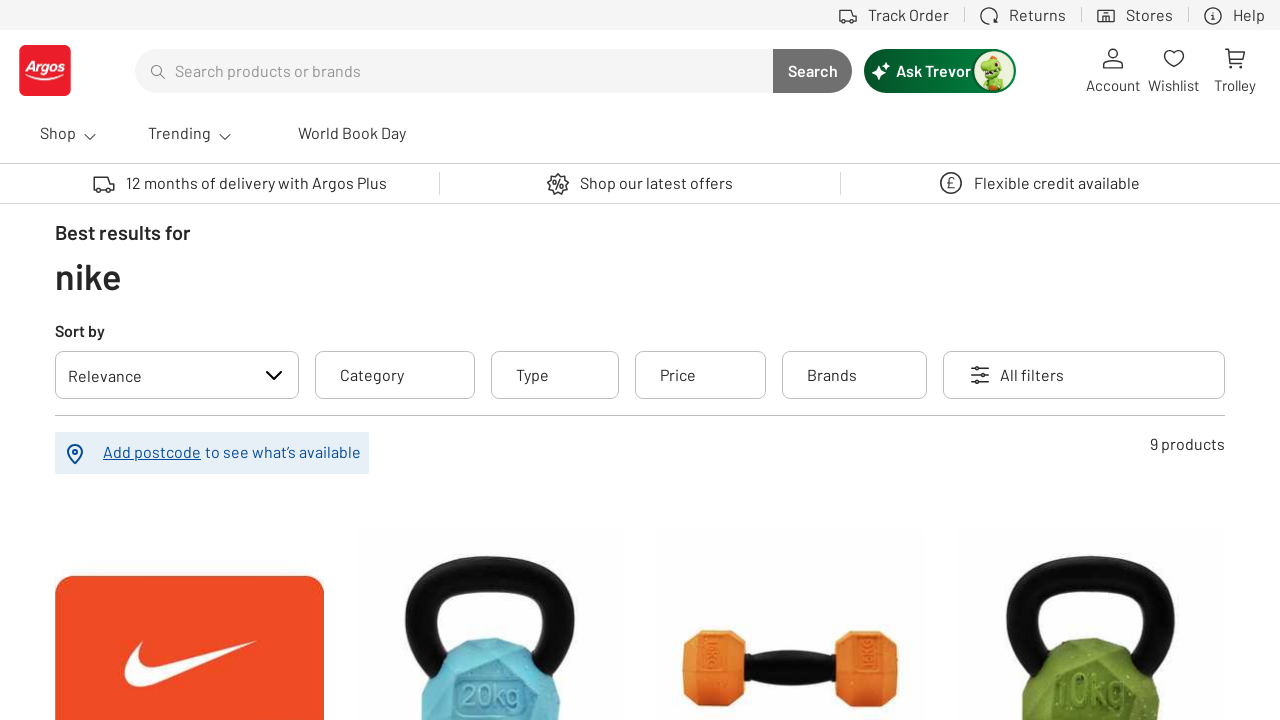

Located all product titles on Nike search results page
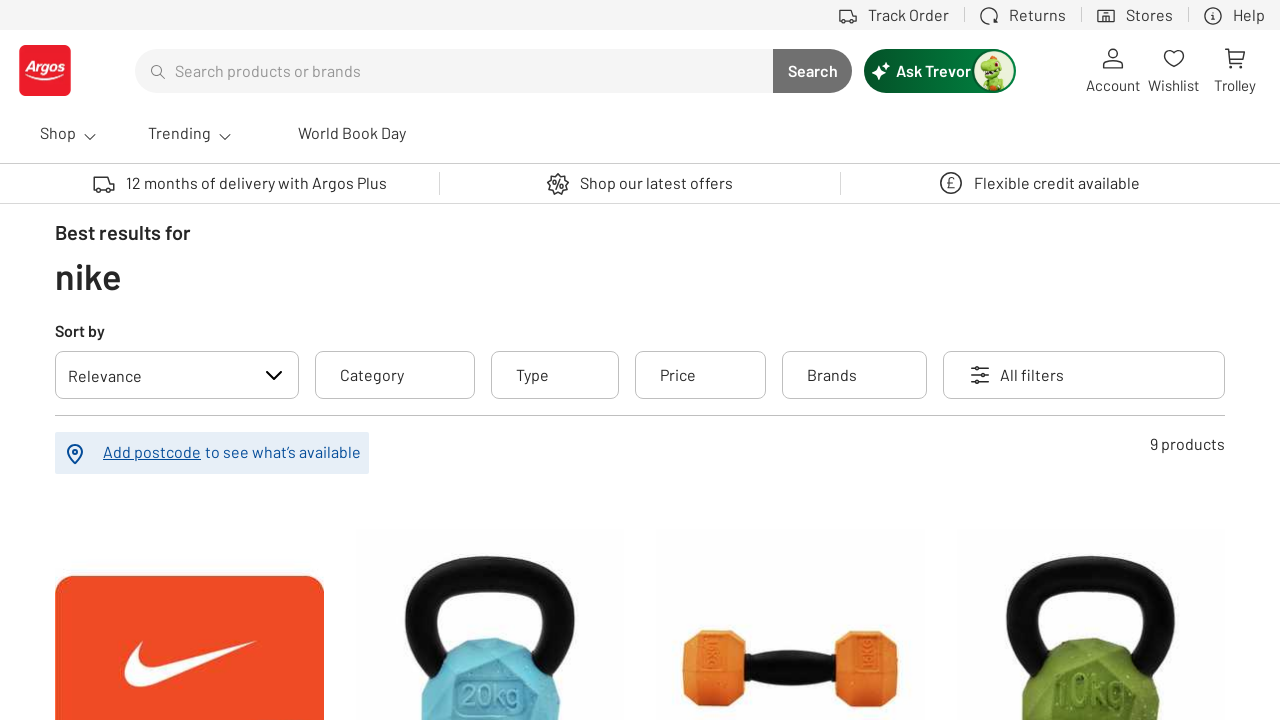

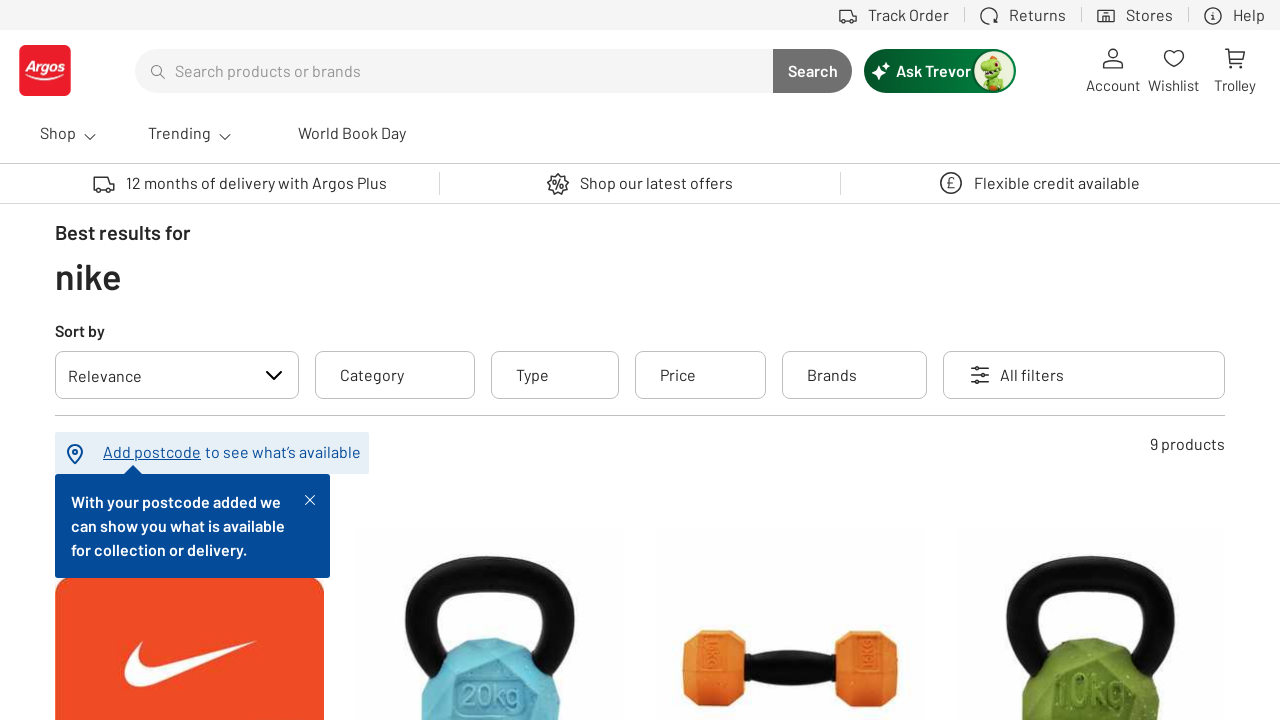